Tests dropdown selection by selecting an option using visible text

Starting URL: https://kristinek.github.io/site/examples/actions

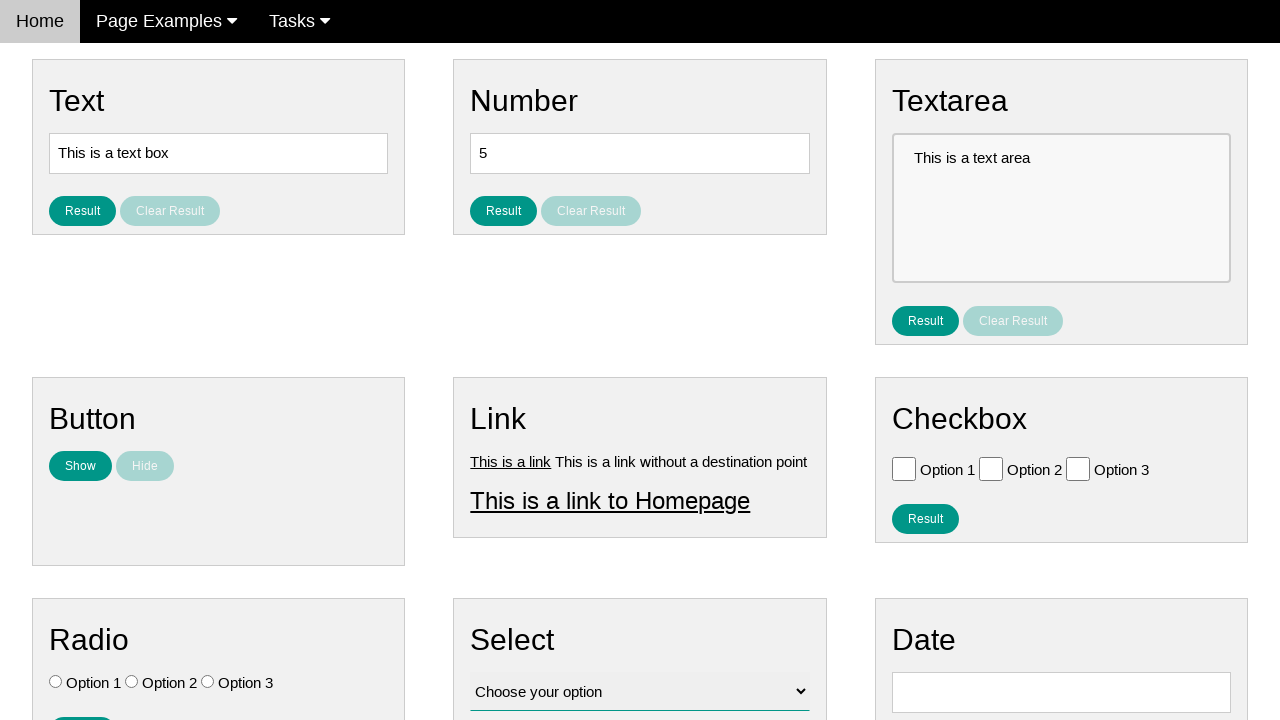

Navigated to actions examples page
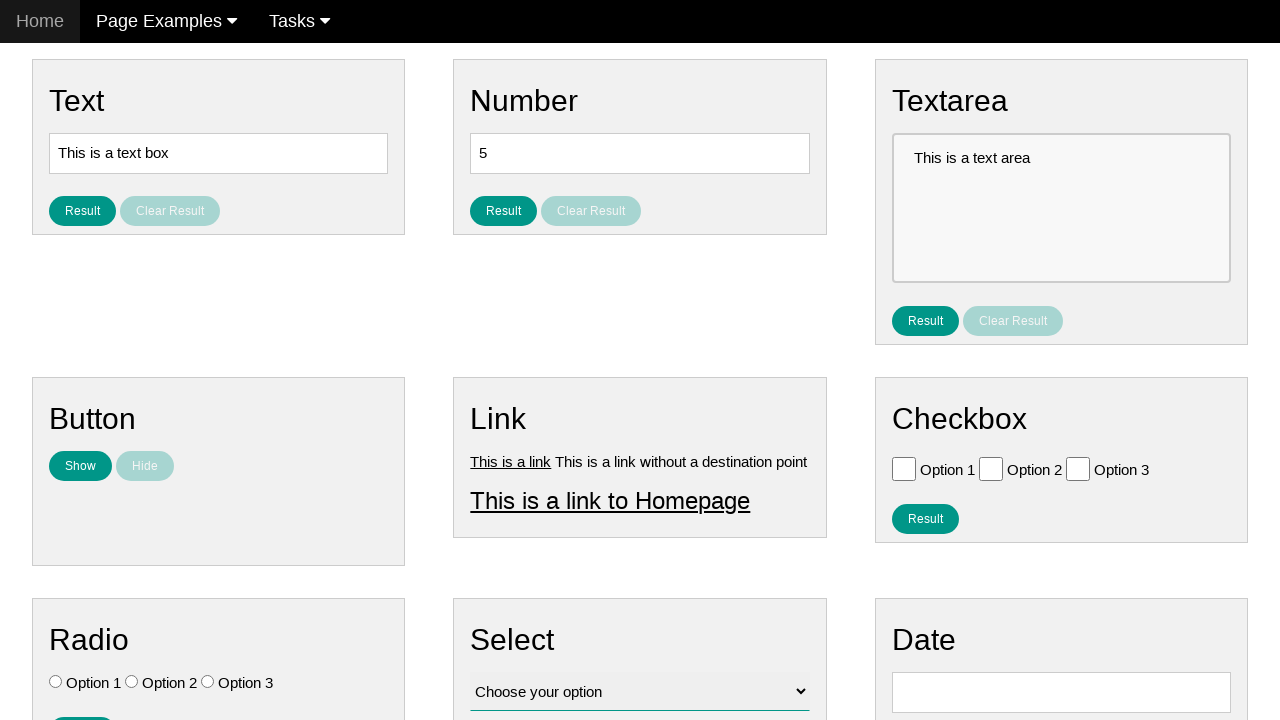

Selected 'Option 2' from dropdown by visible text on select[name='vfb-12']
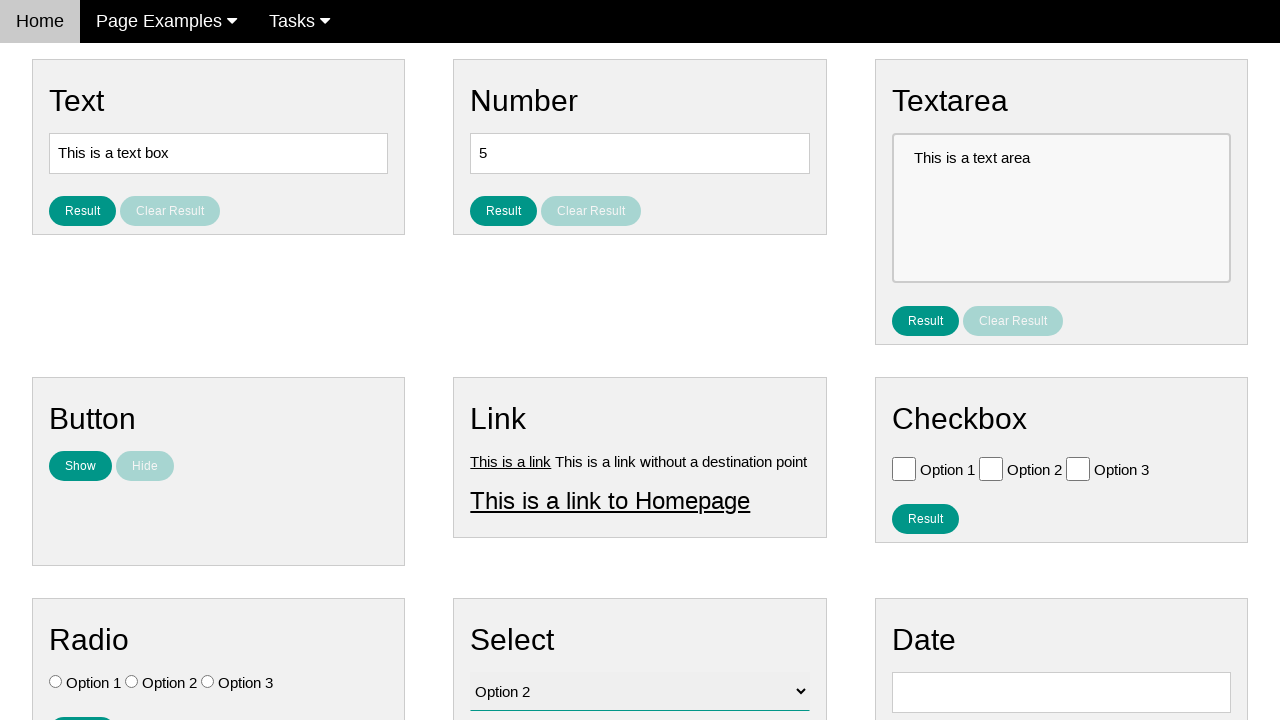

Verified dropdown selection is 'value2'
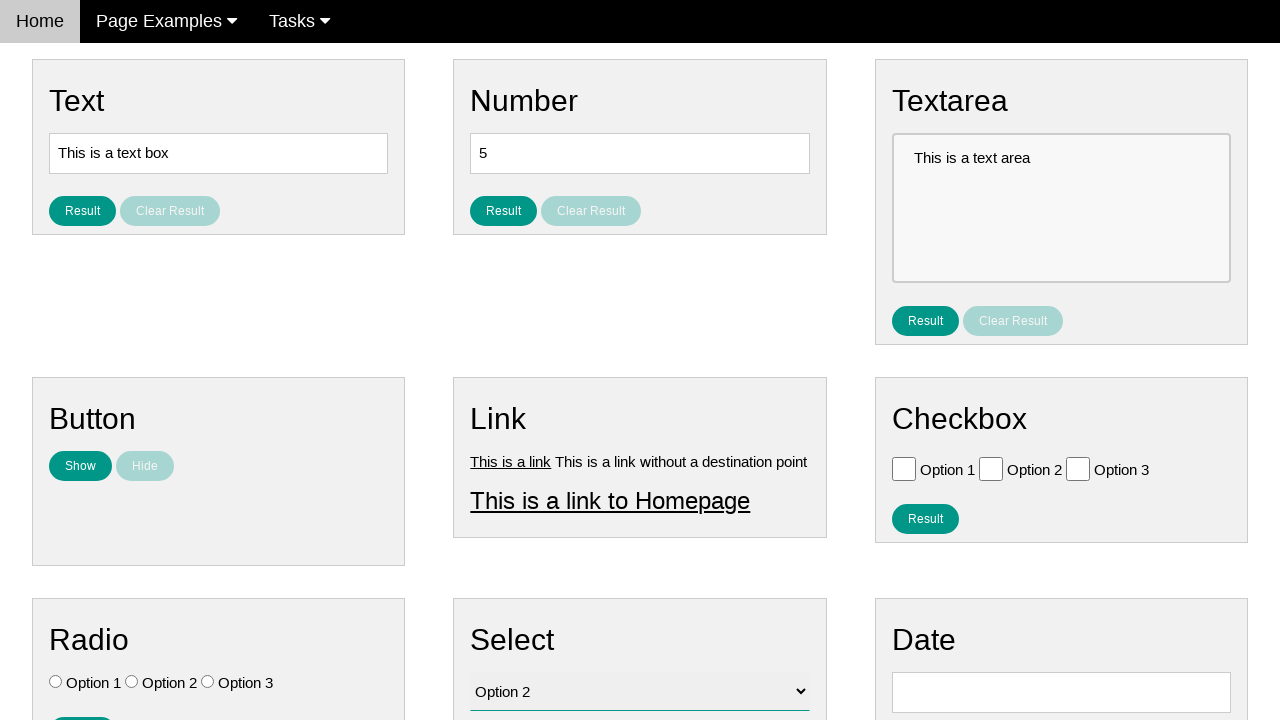

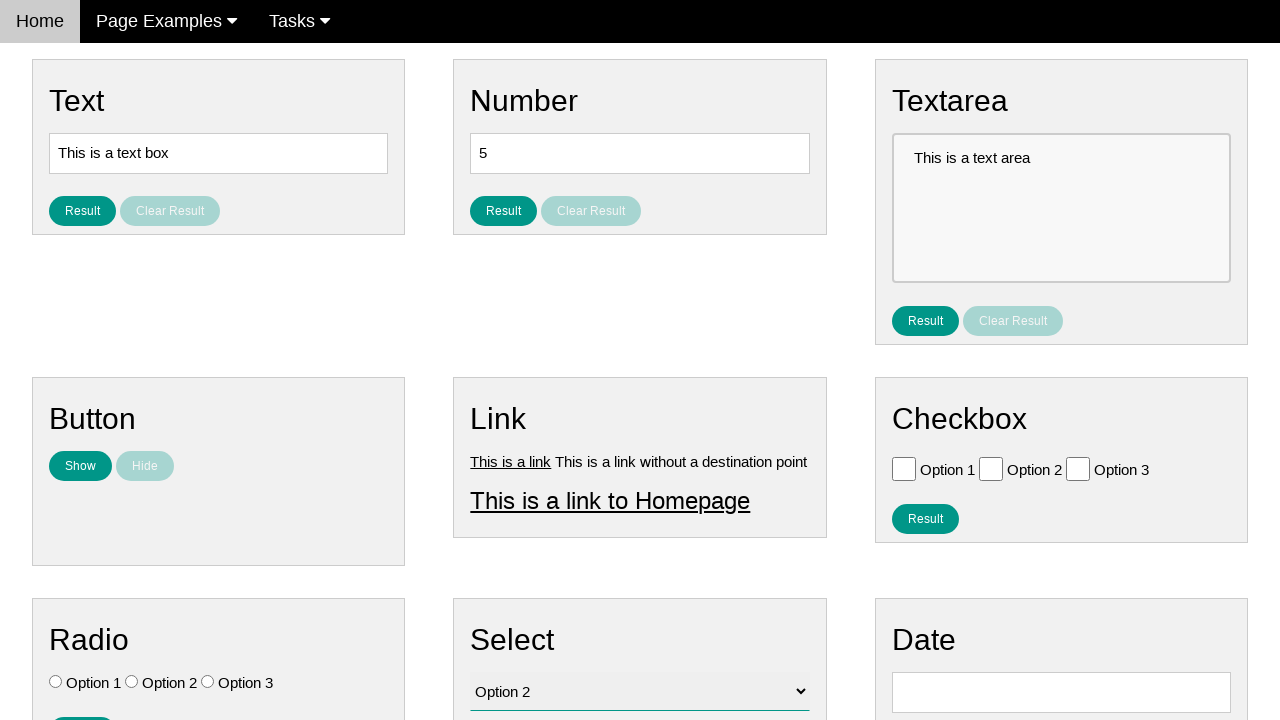